Tests that the browser back button correctly navigates through filter views

Starting URL: https://demo.playwright.dev/todomvc

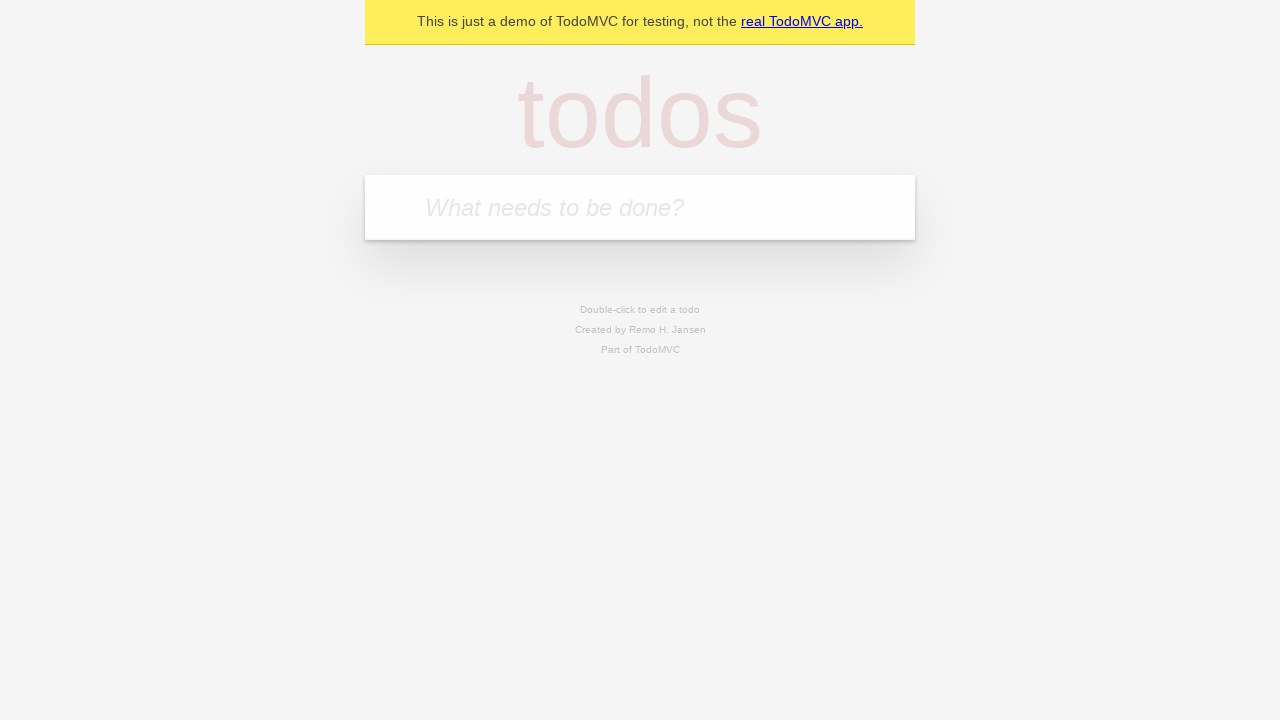

Filled todo input with 'buy some cheese' on internal:attr=[placeholder="What needs to be done?"i]
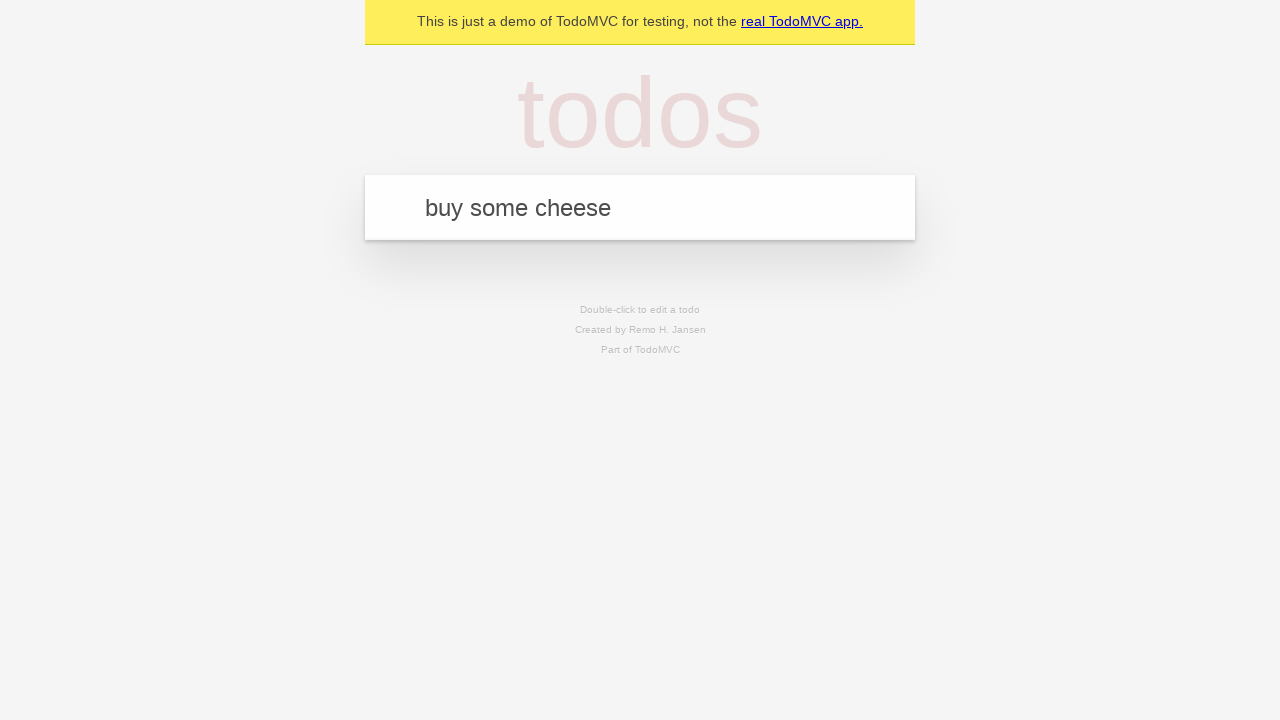

Pressed Enter to create first todo item on internal:attr=[placeholder="What needs to be done?"i]
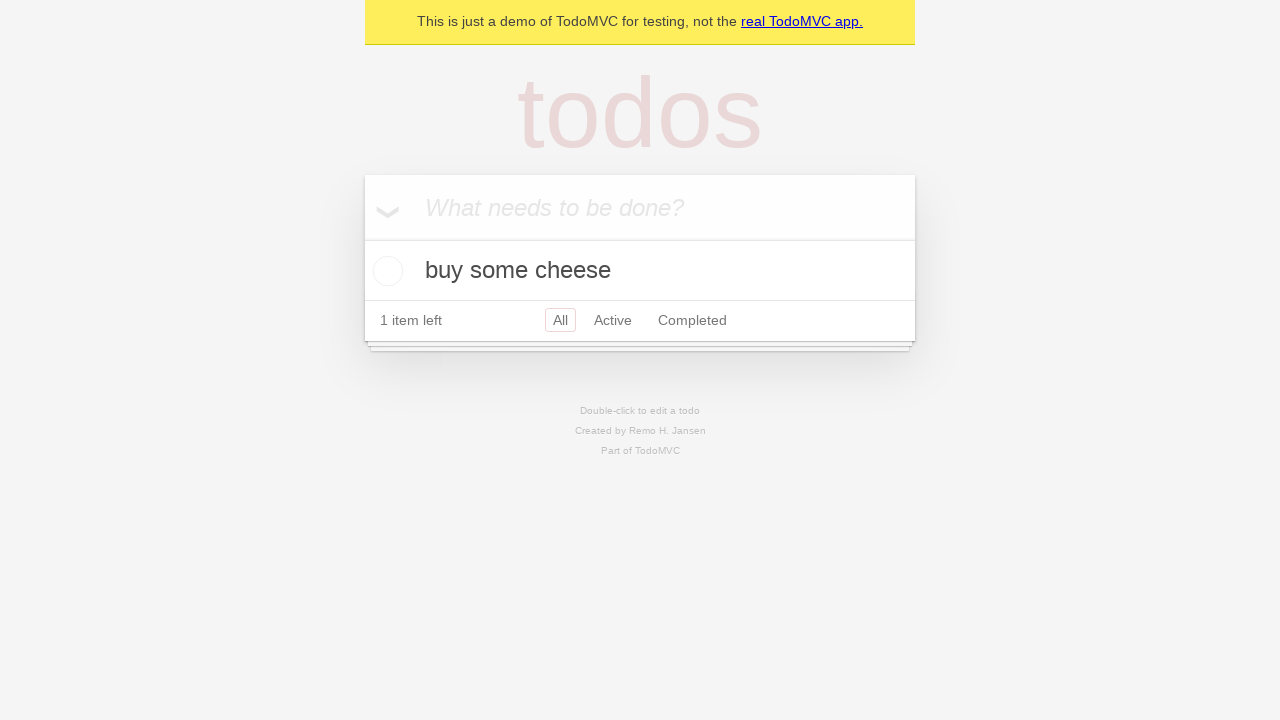

Filled todo input with 'feed the cat' on internal:attr=[placeholder="What needs to be done?"i]
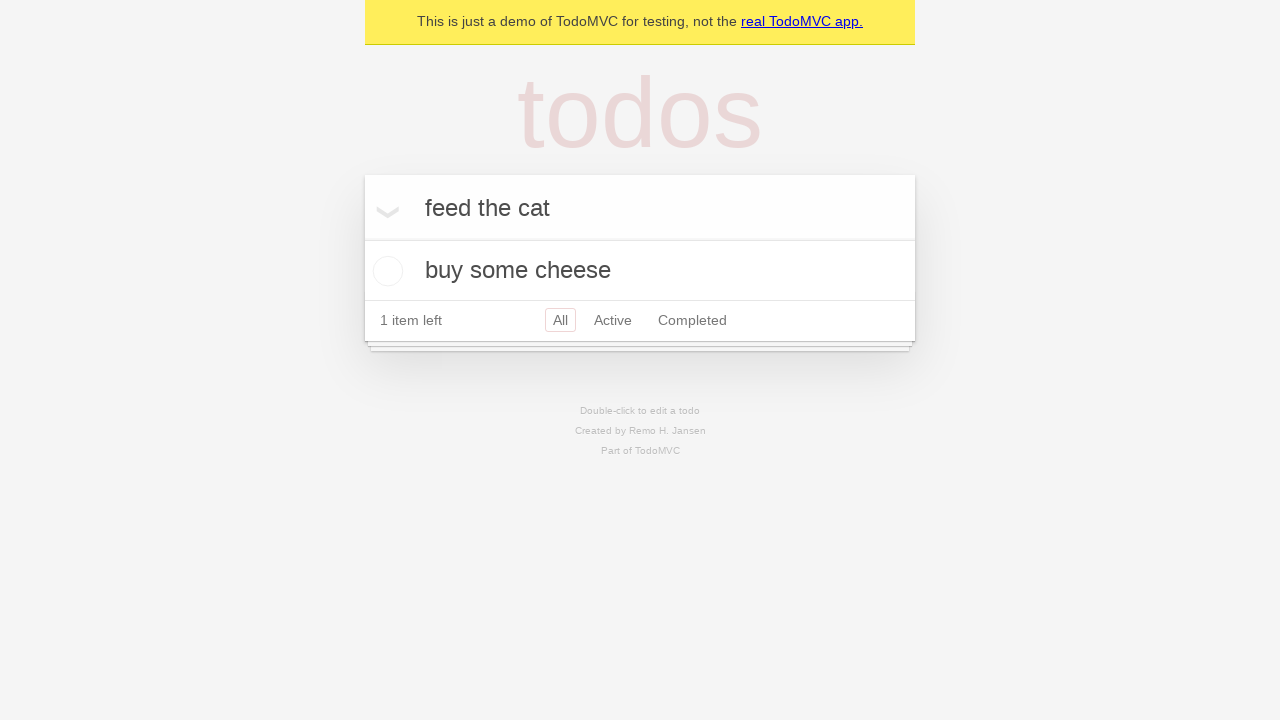

Pressed Enter to create second todo item on internal:attr=[placeholder="What needs to be done?"i]
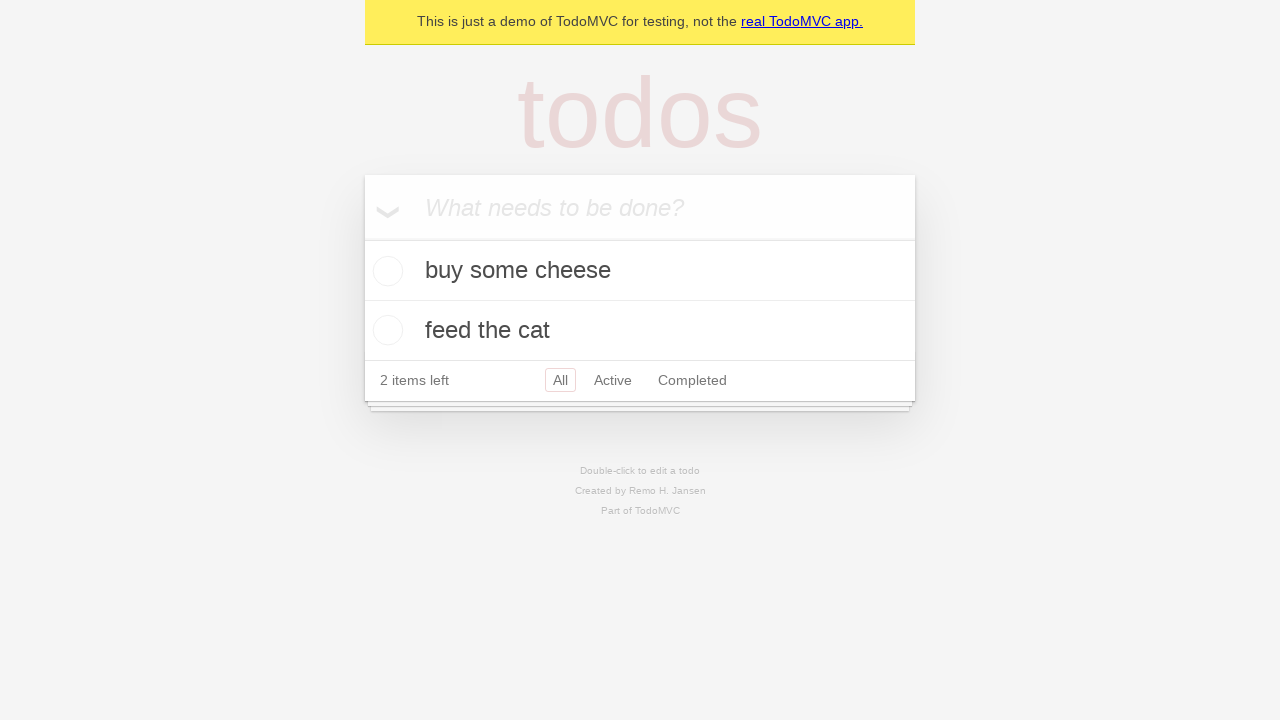

Filled todo input with 'book a doctors appointment' on internal:attr=[placeholder="What needs to be done?"i]
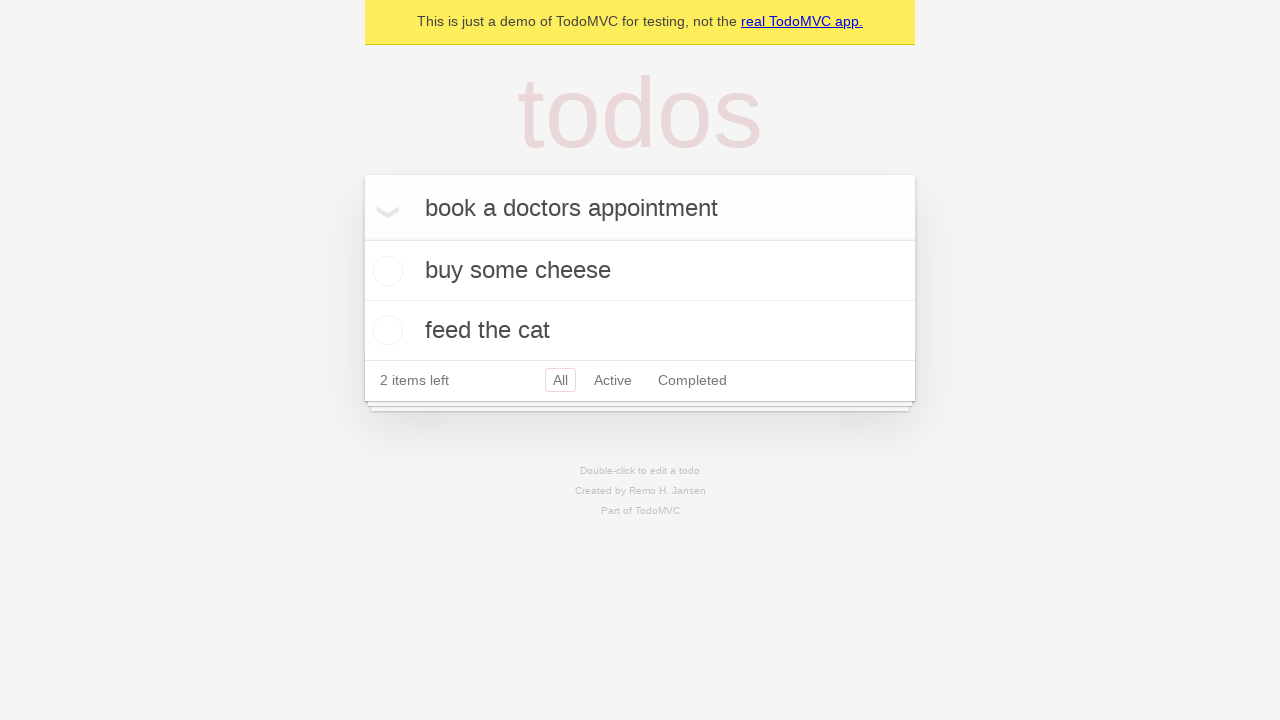

Pressed Enter to create third todo item on internal:attr=[placeholder="What needs to be done?"i]
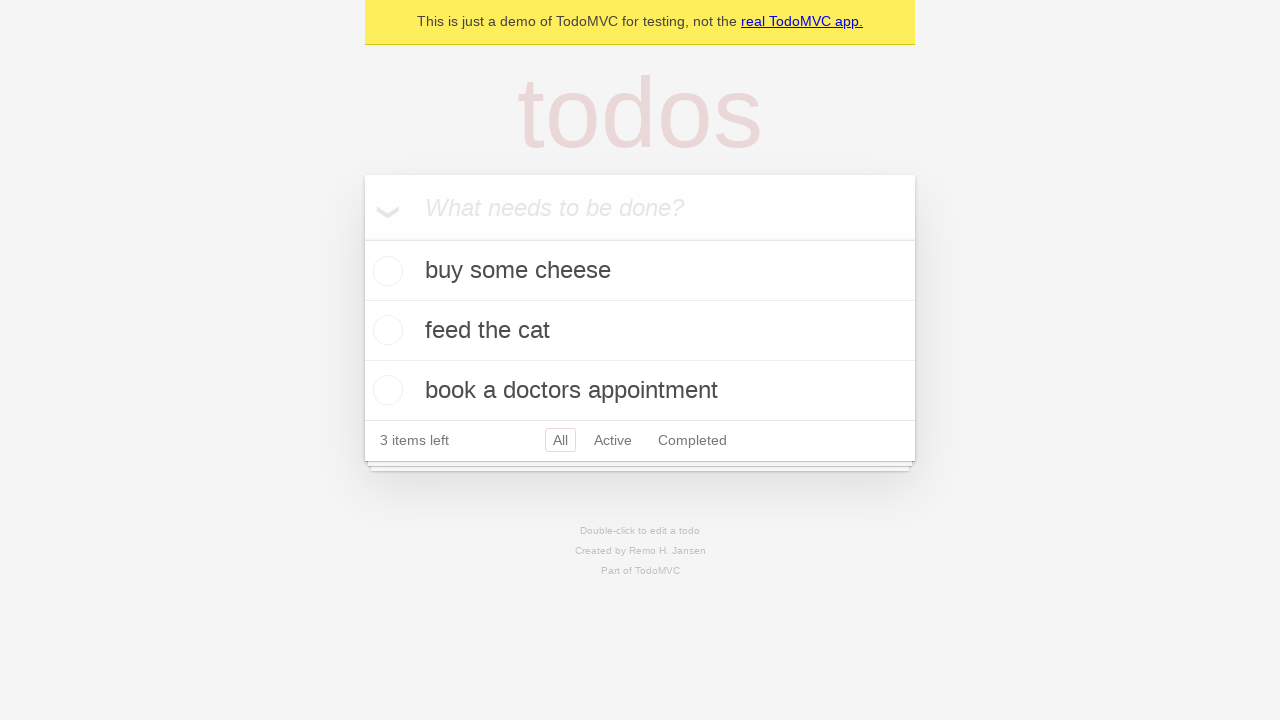

Waited for all three todo items to be visible
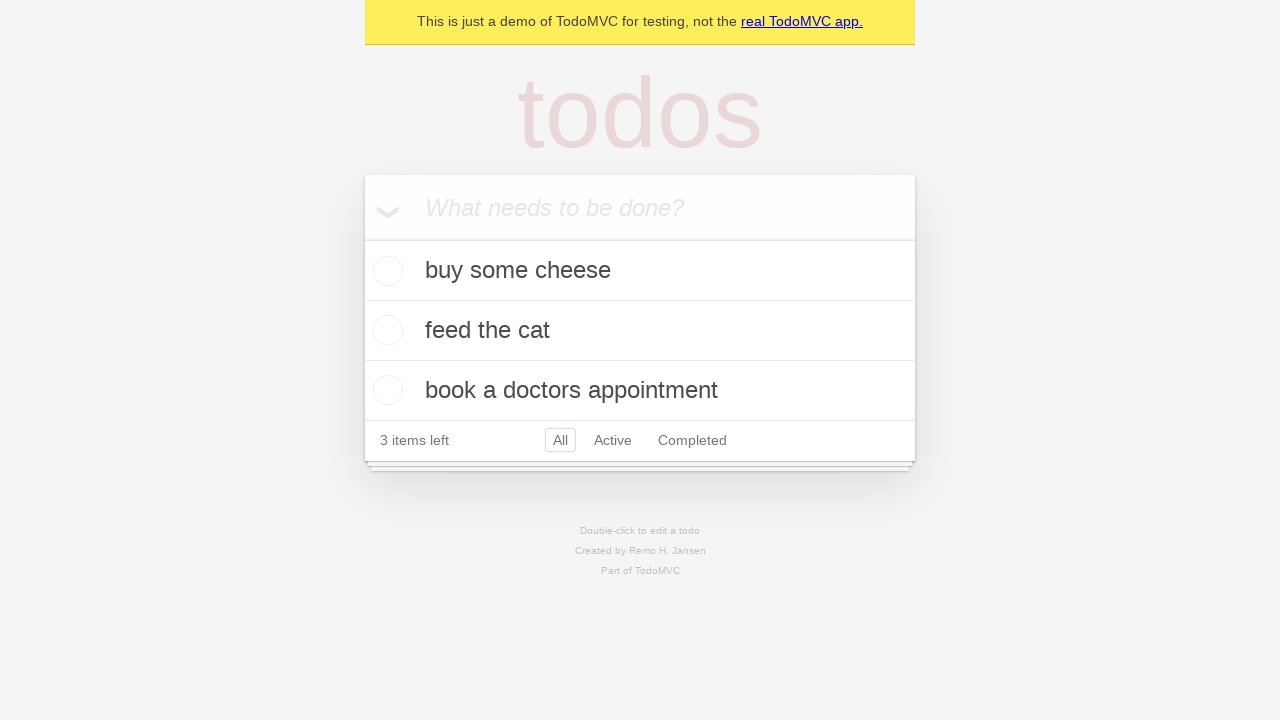

Checked the second todo item as completed at (385, 330) on .todo-list li .toggle >> nth=1
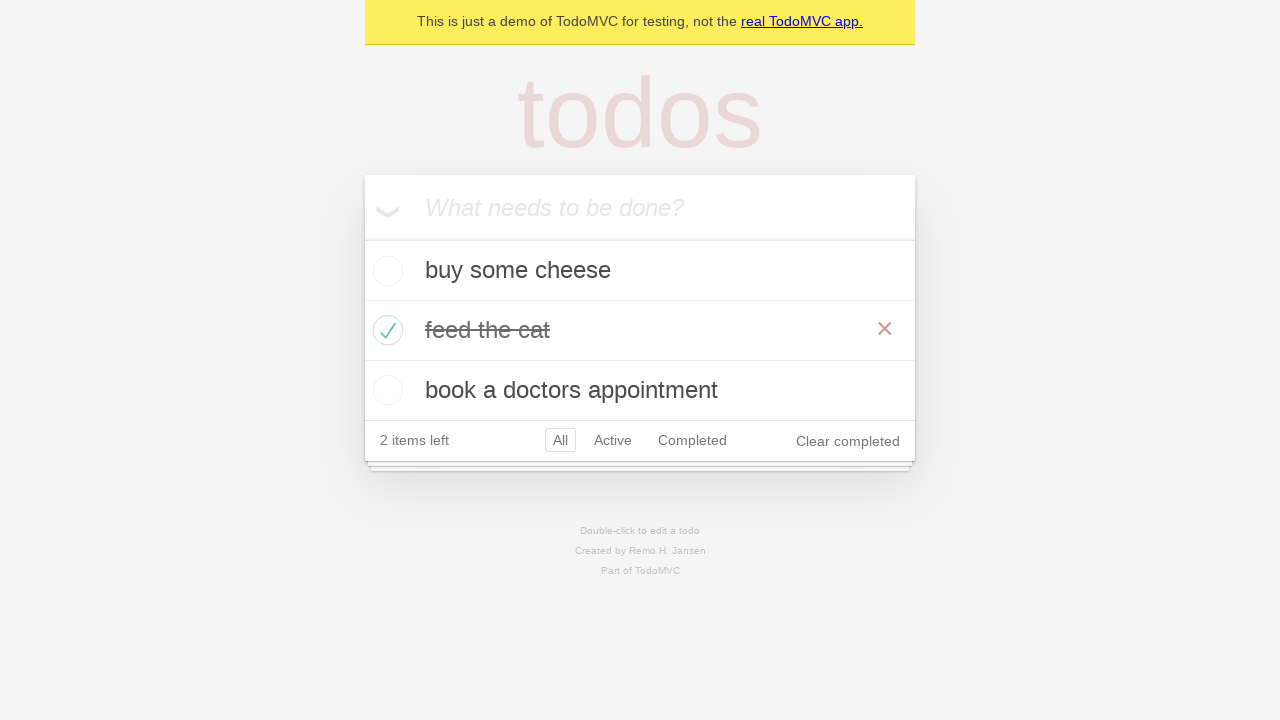

Clicked 'All' filter to view all todos at (560, 440) on internal:role=link[name="All"i]
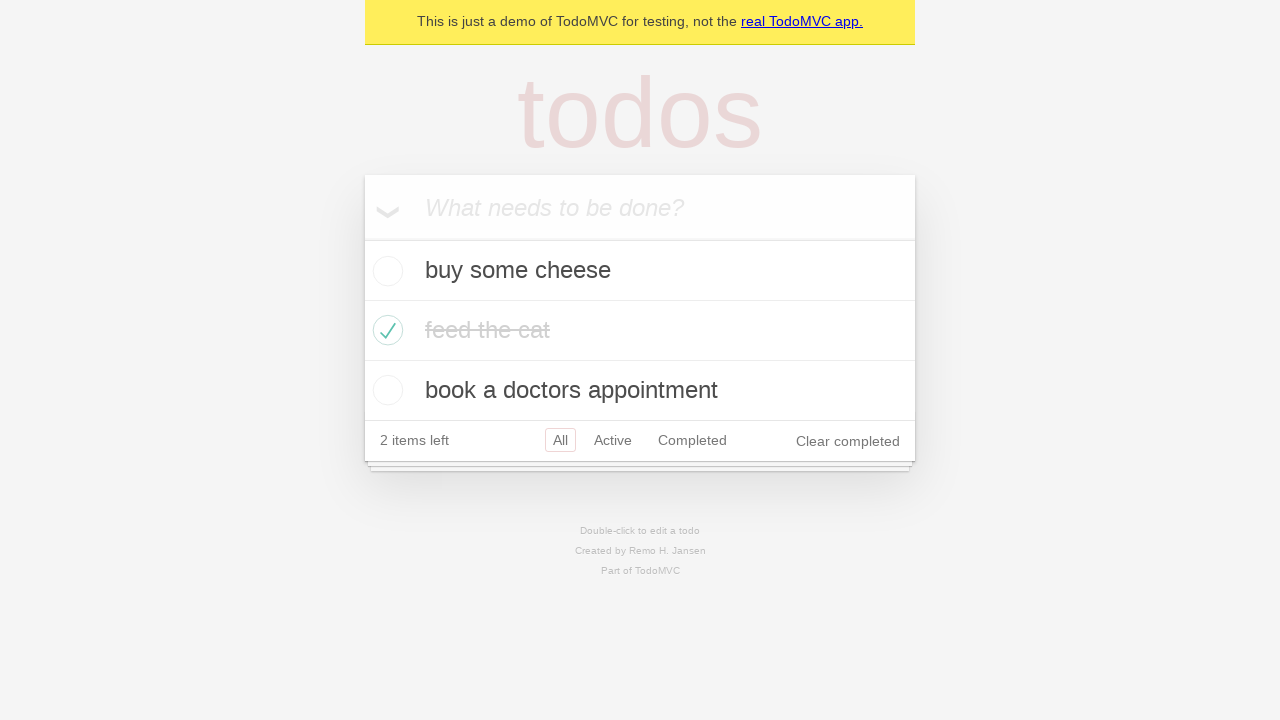

Clicked 'Active' filter to view active todos at (613, 440) on internal:role=link[name="Active"i]
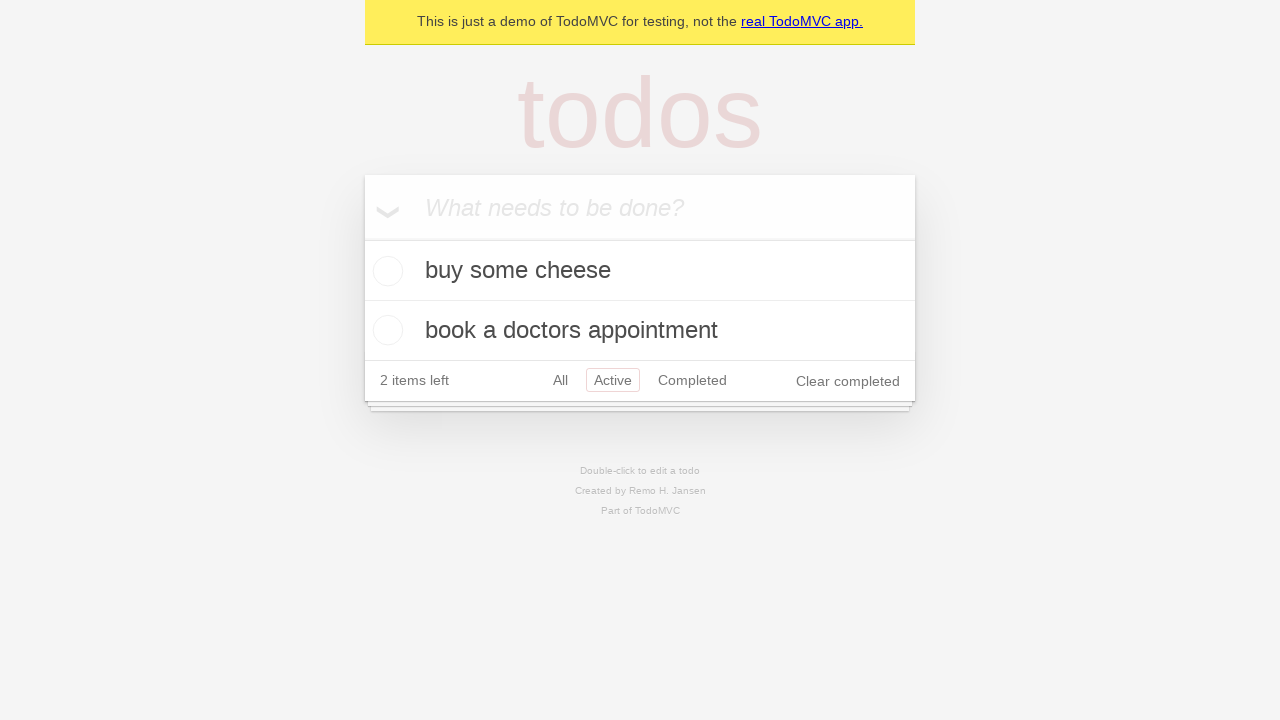

Clicked 'Completed' filter to view completed todos at (692, 380) on internal:role=link[name="Completed"i]
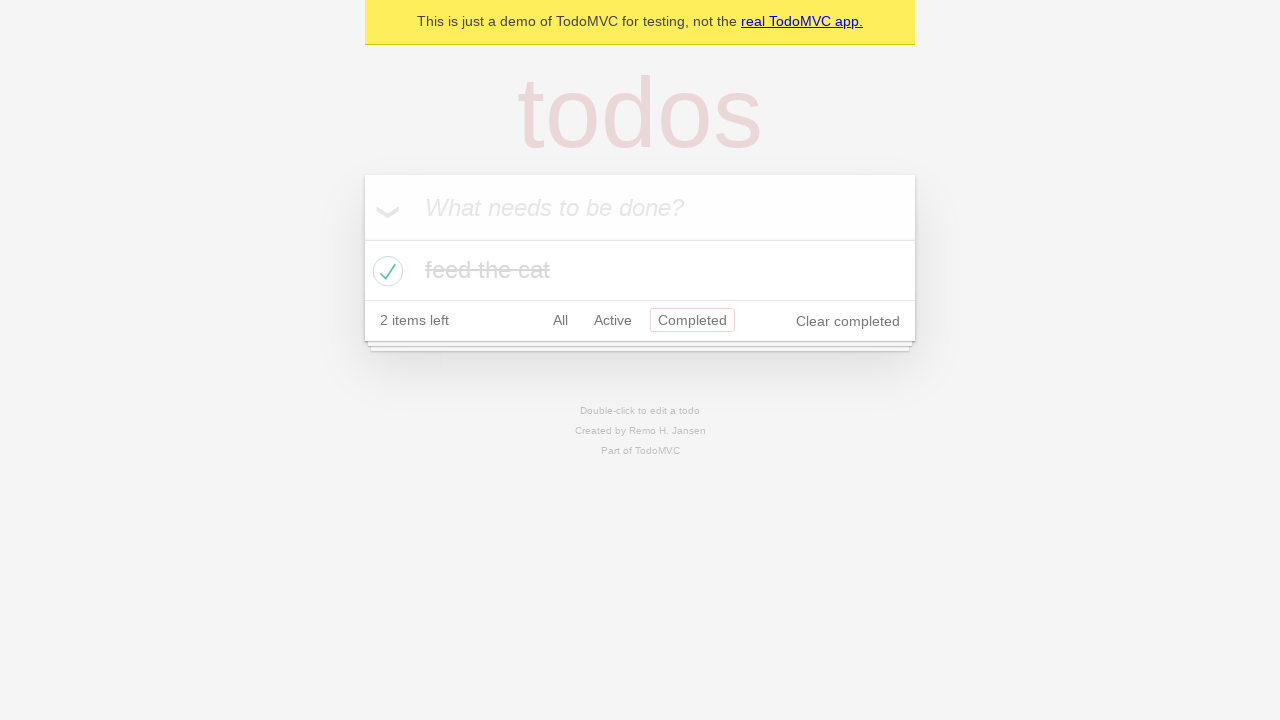

Navigated back one page using browser back button (from Completed to Active)
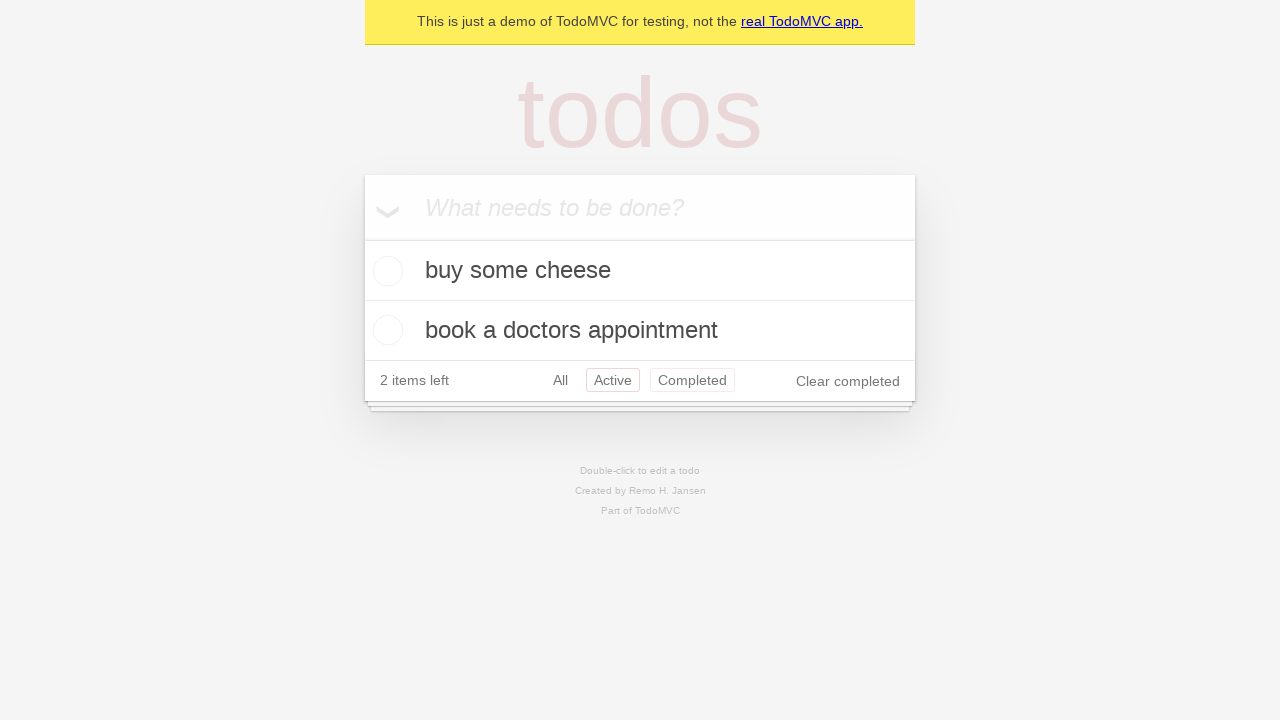

Navigated back one page using browser back button (from Active to All)
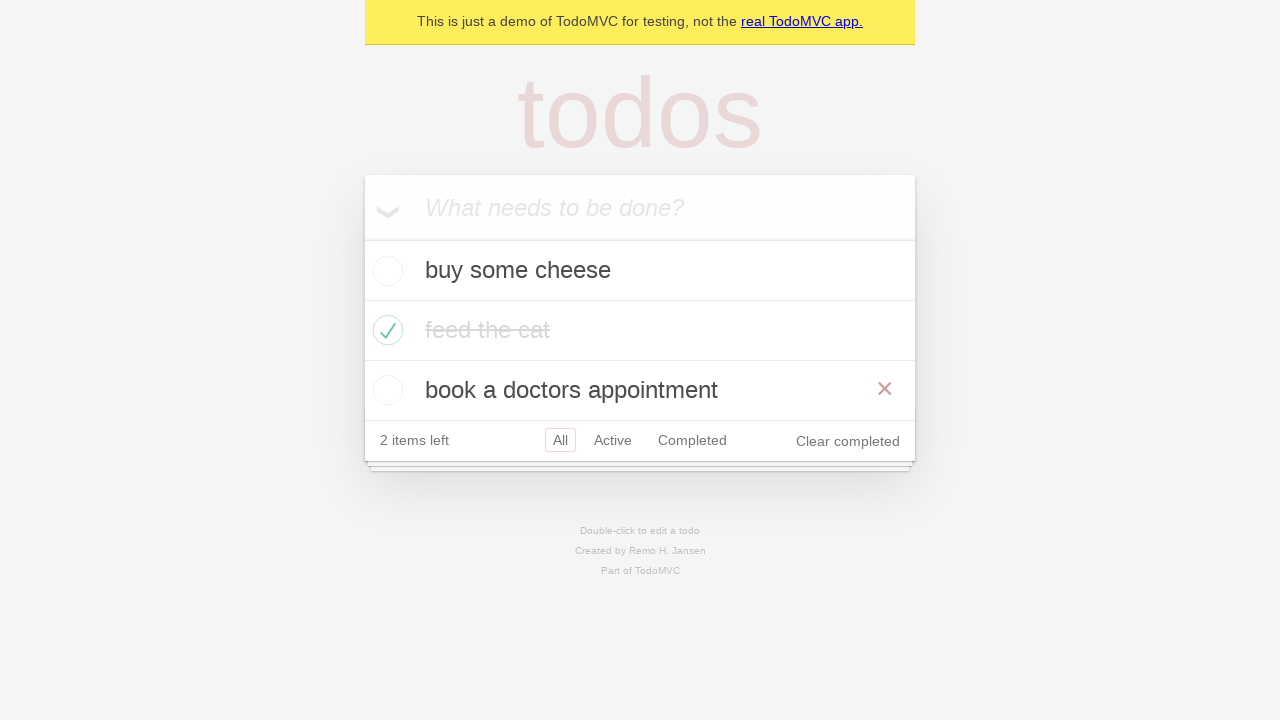

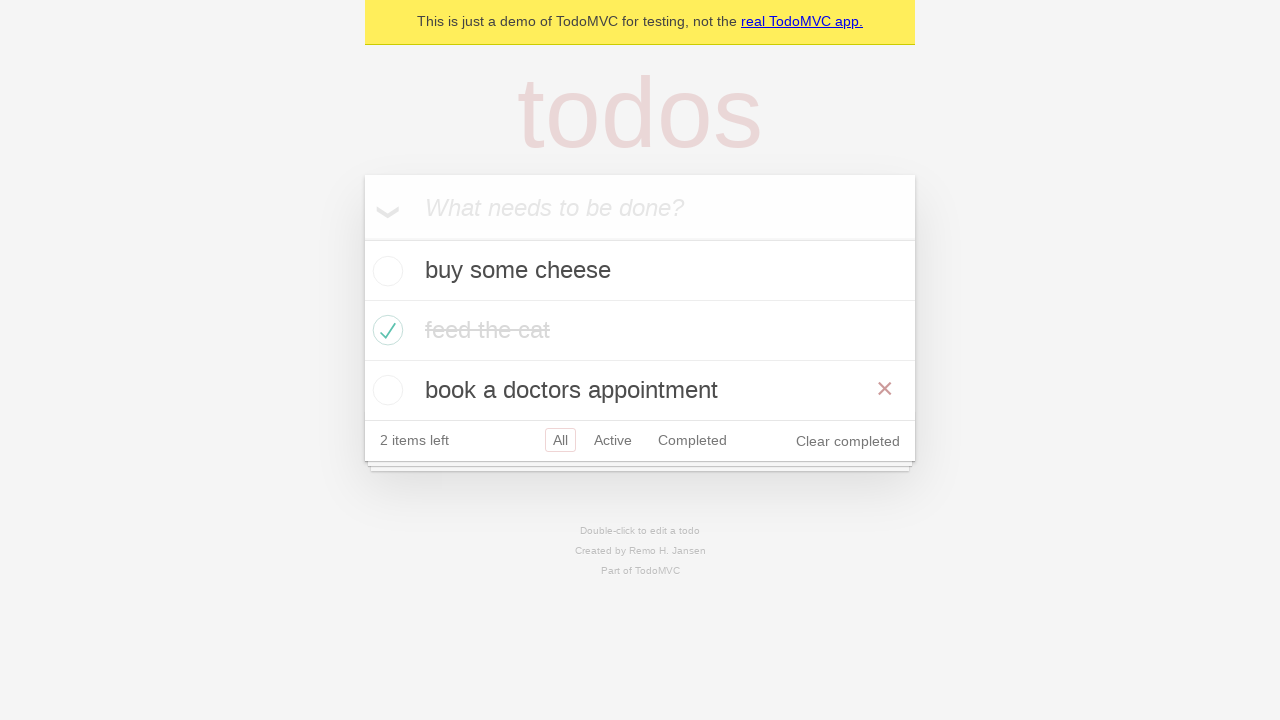